Tests iframe interaction by switching to an iframe and entering text into a rich text editor

Starting URL: https://the-internet.herokuapp.com/iframe

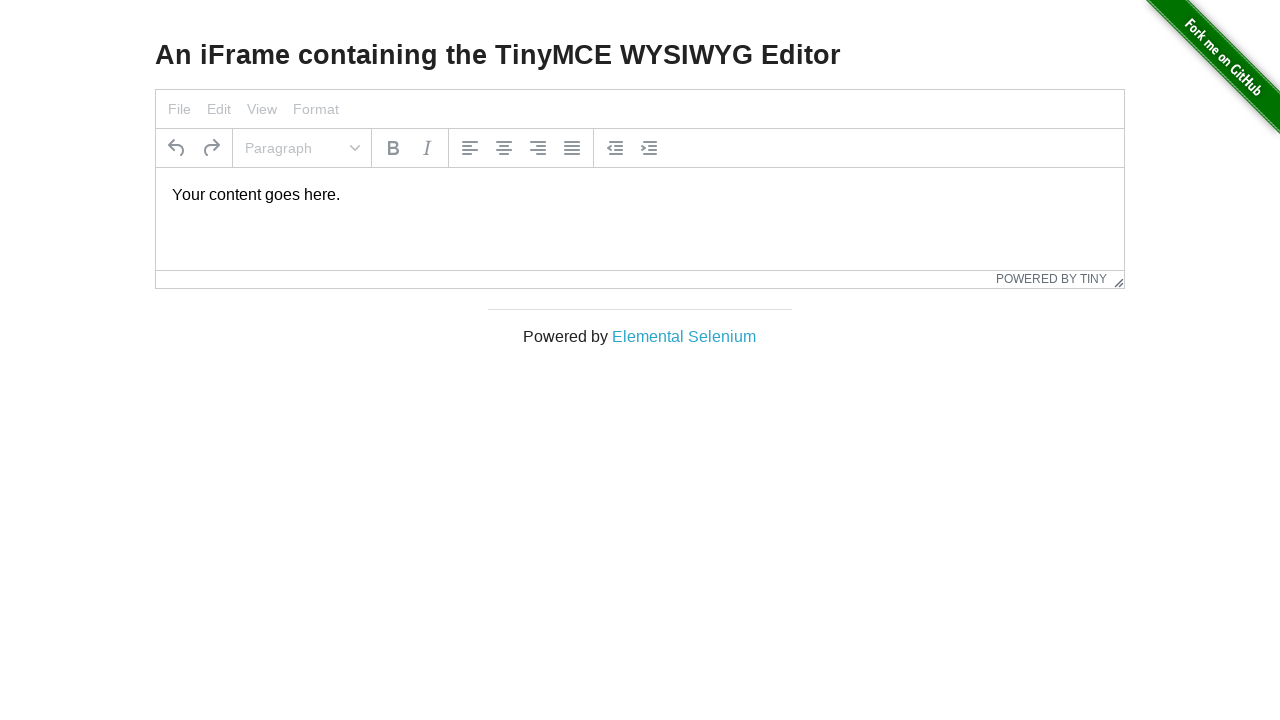

Located iframe containing the rich text editor
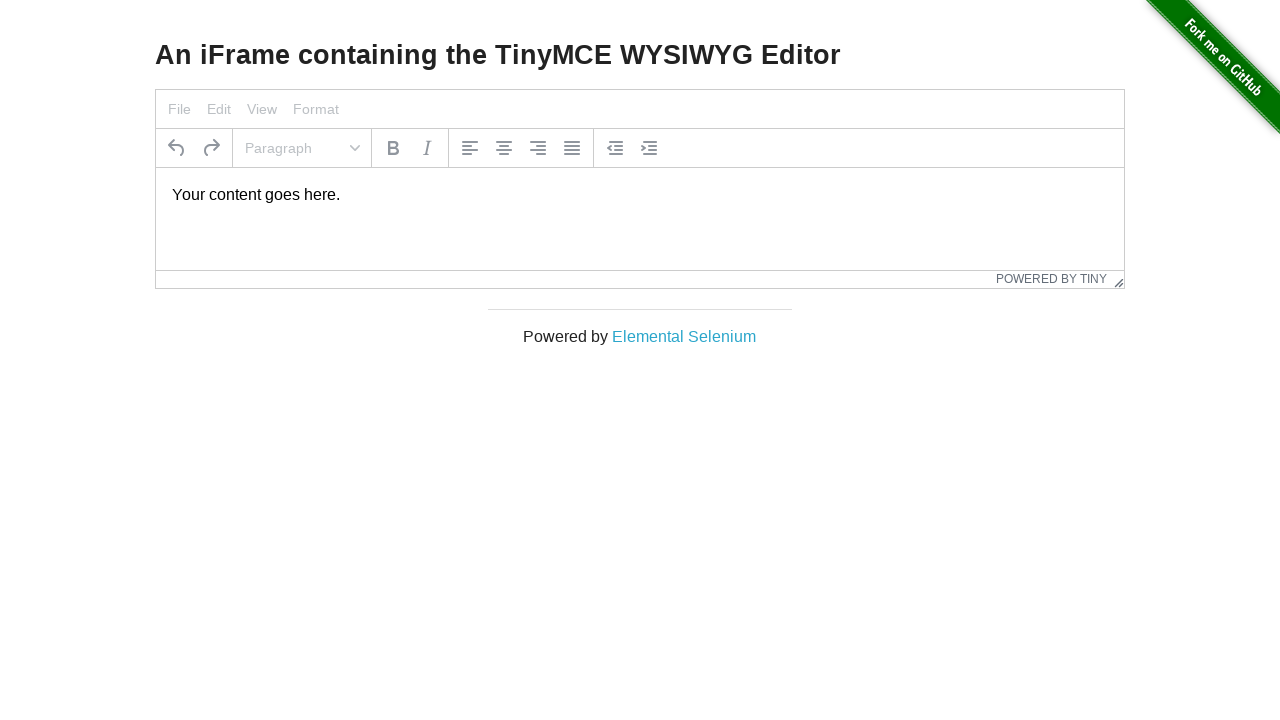

Clicked on the rich text editor inside iframe at (640, 195) on #mce_0_ifr >> internal:control=enter-frame >> #tinymce
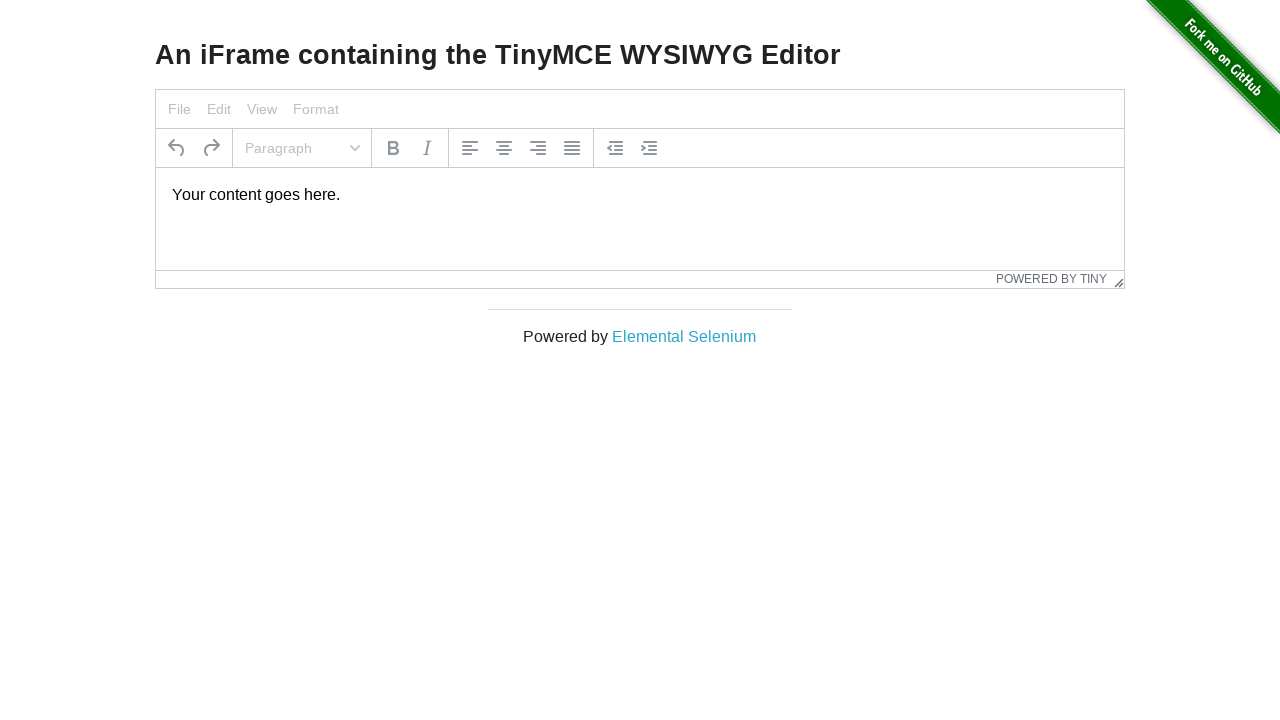

Selected all text in the rich text editor on #mce_0_ifr >> internal:control=enter-frame >> #tinymce
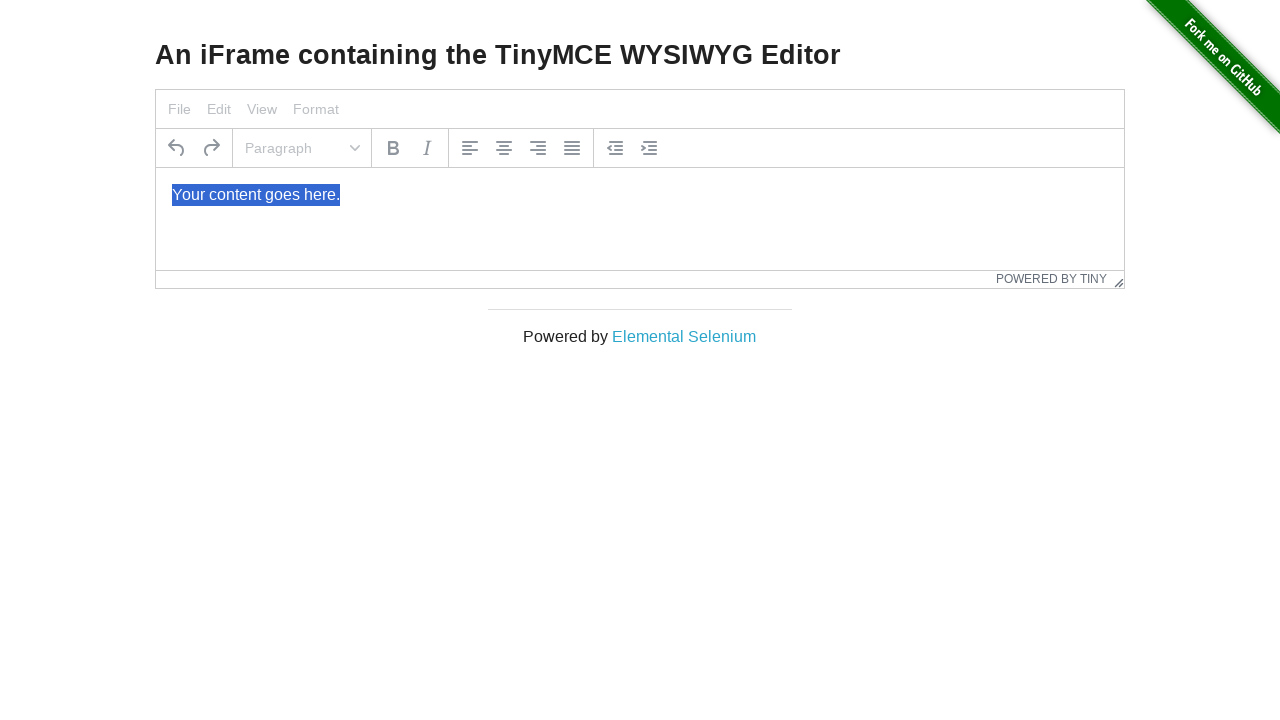

Typed 'Test automation' into the rich text editor on #mce_0_ifr >> internal:control=enter-frame >> #tinymce
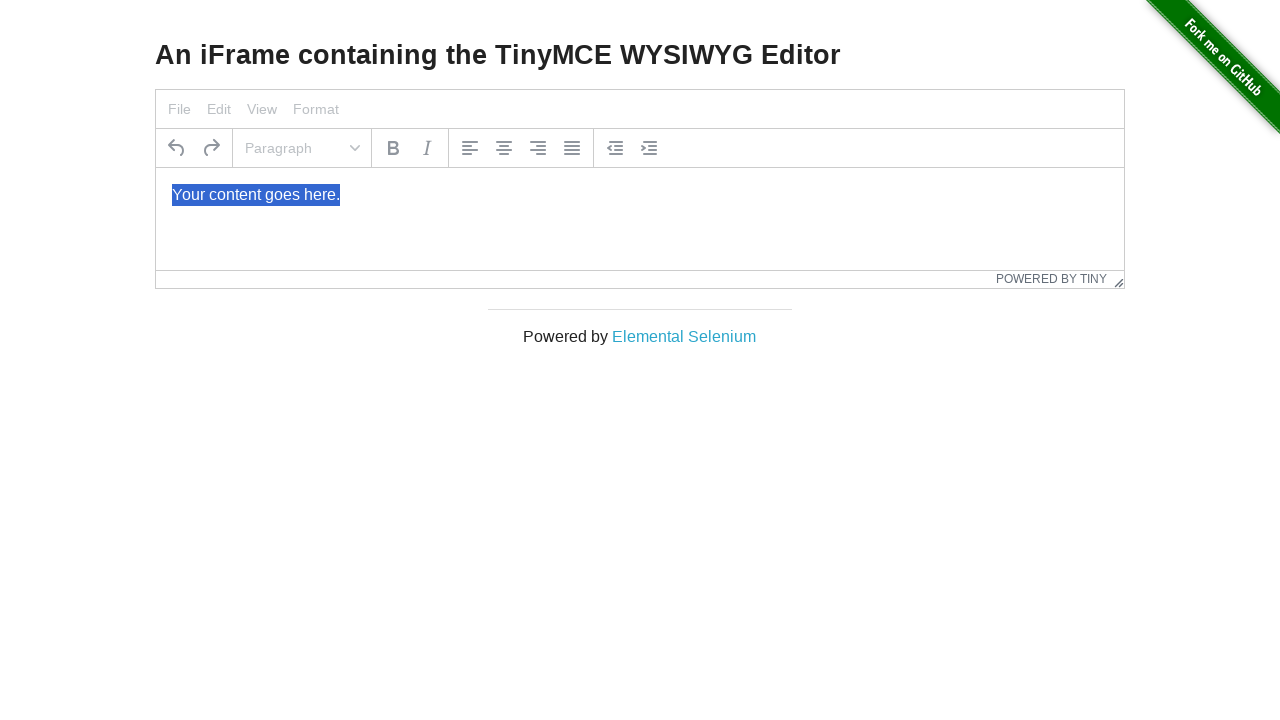

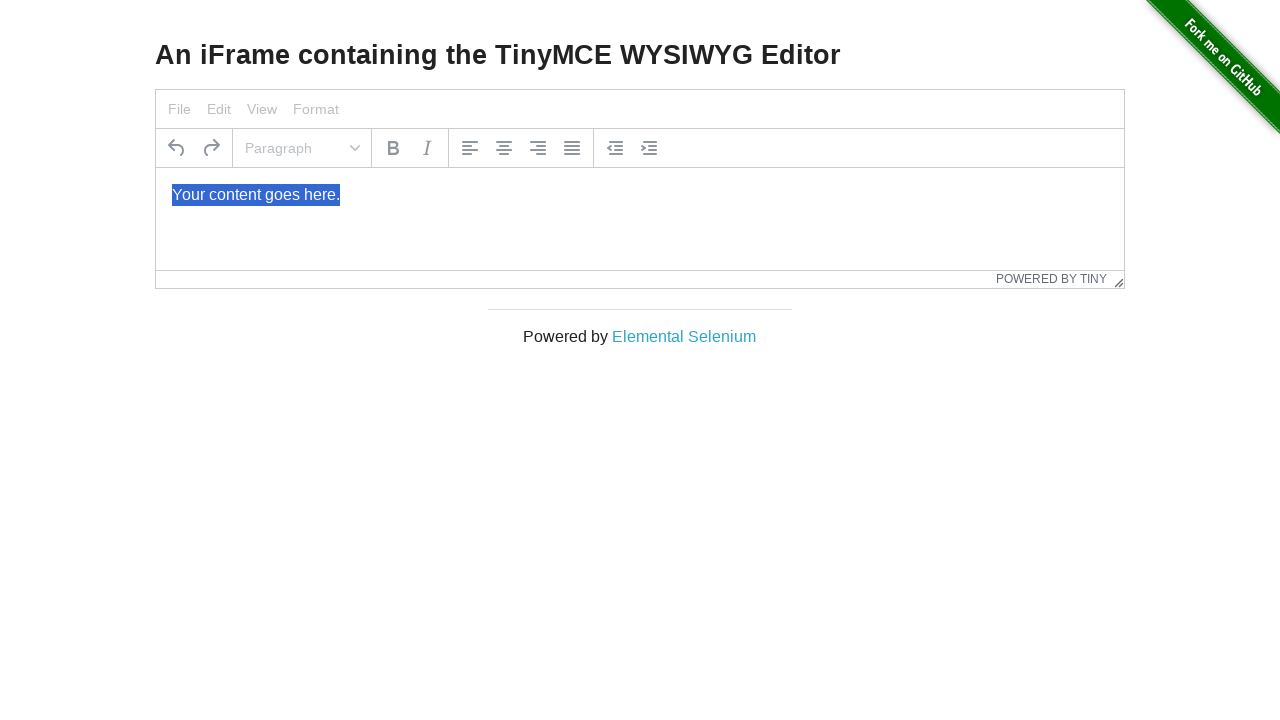